Tests navigation to a product category and verifies the Add to Cart button is displayed on a product page

Starting URL: https://www.demoblaze.com

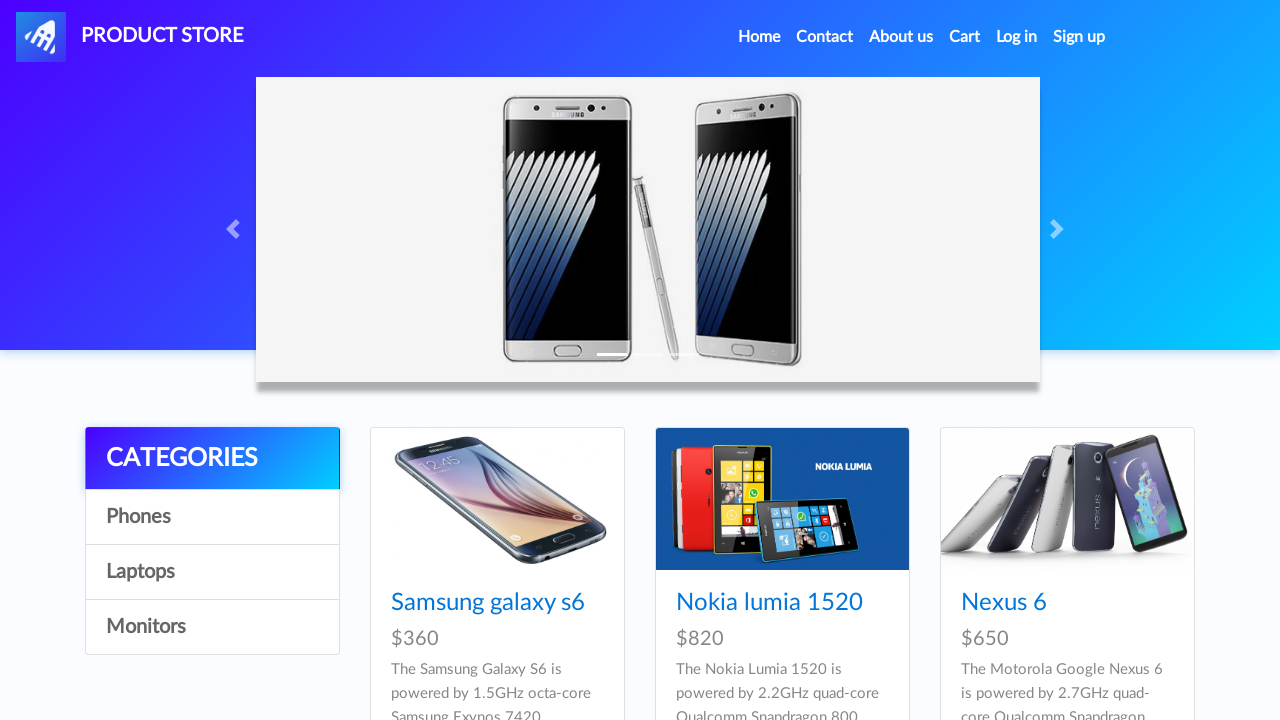

Clicked on Laptops category at (212, 627) on div.list-group a:nth-child(4)
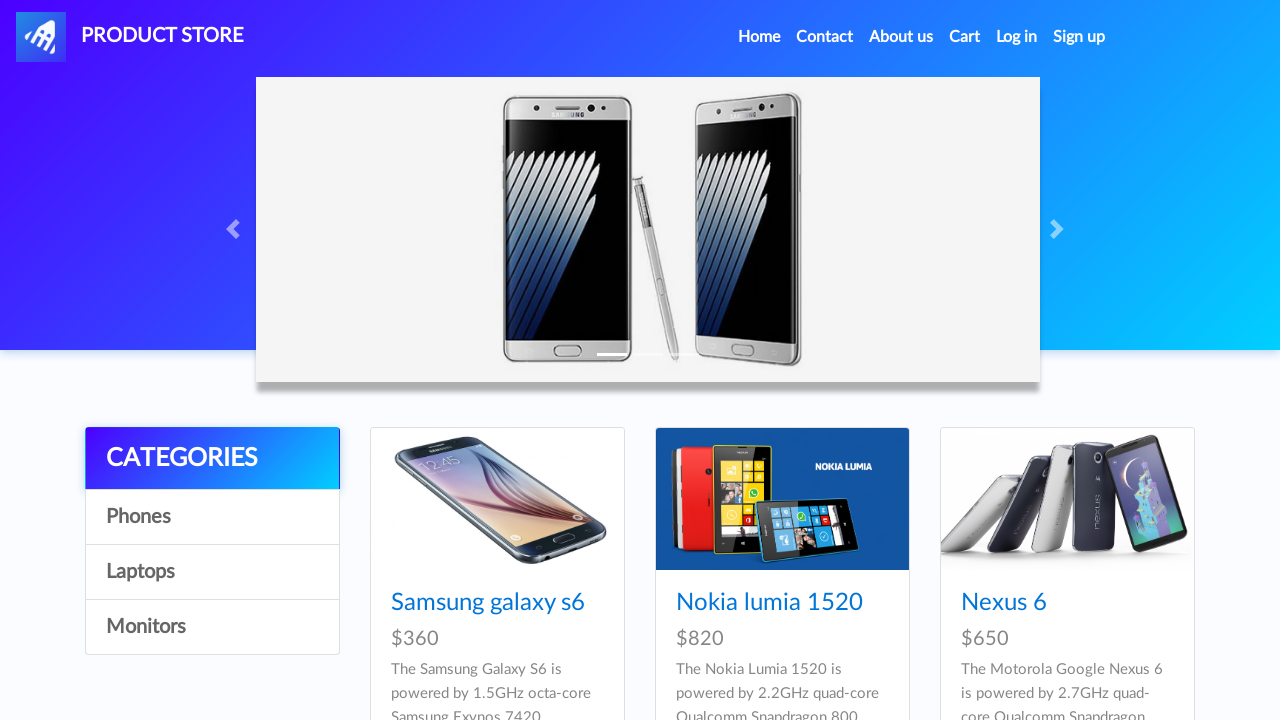

Waited for products to load (1000ms)
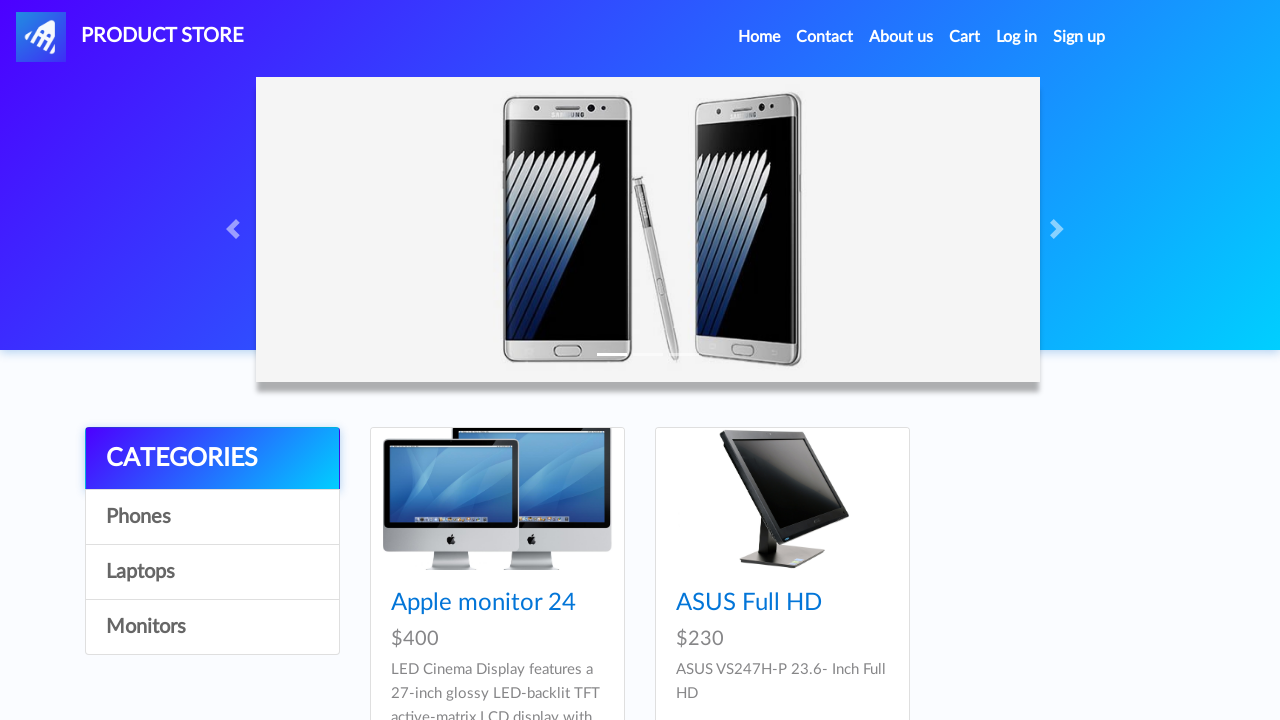

Clicked on Sony Vaio i7 product at (484, 603) on div.card-block h4 a[href='prod.html?idp_=10']
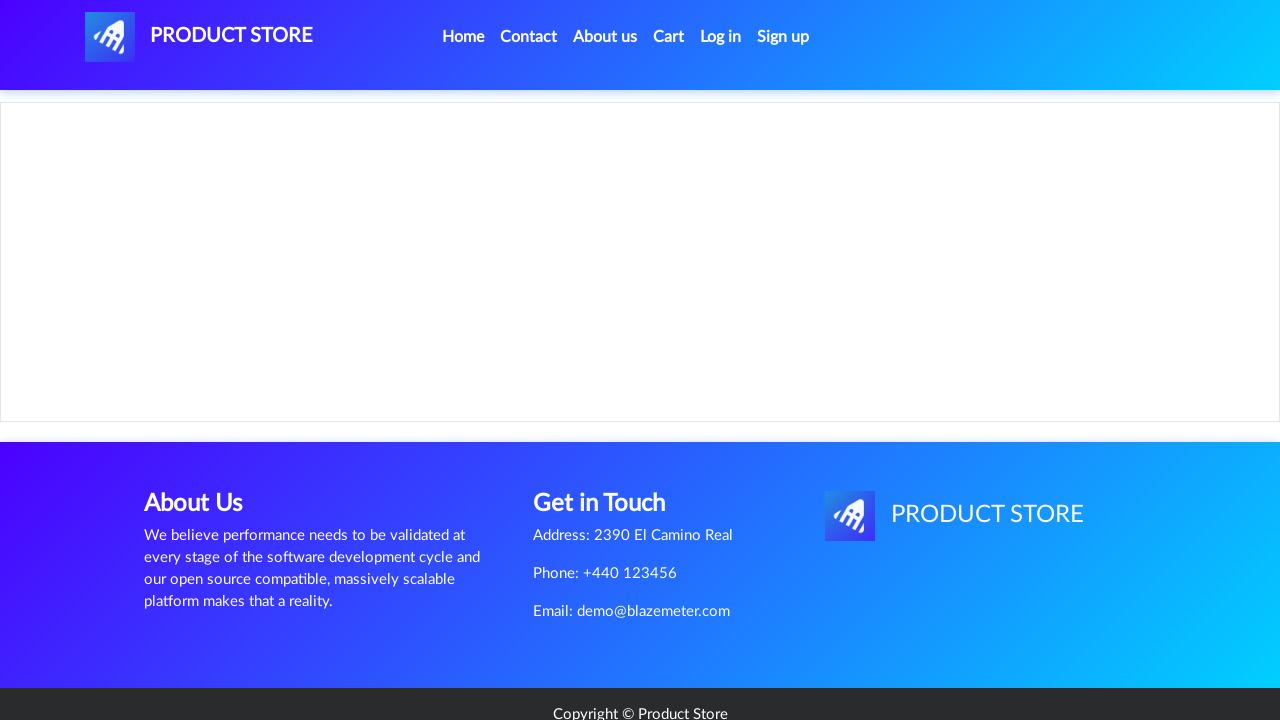

Add to Cart button is displayed on product page
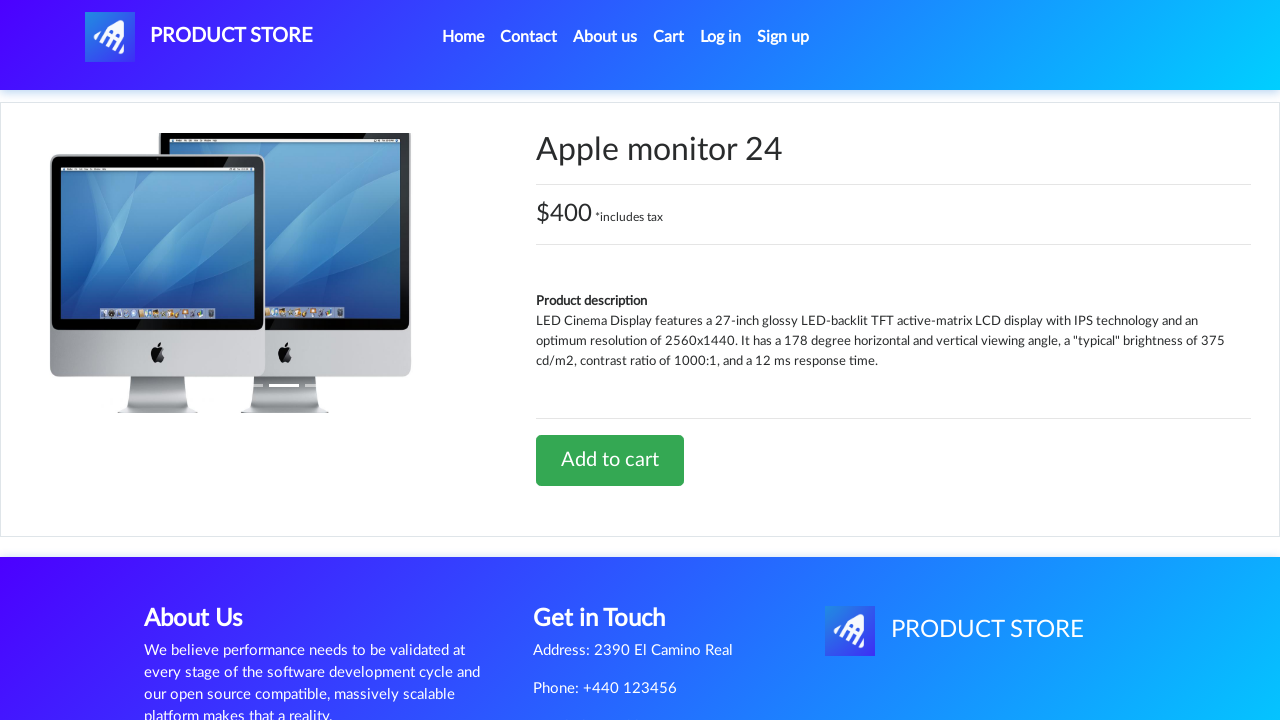

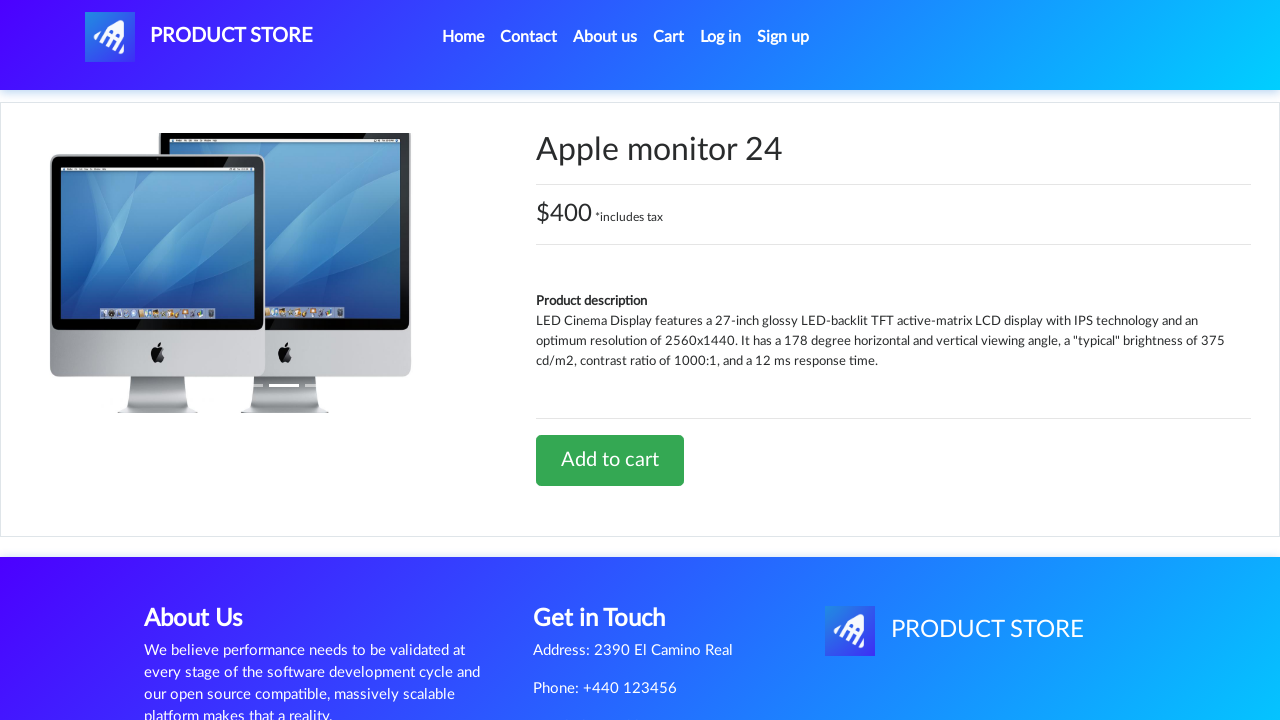